Tests jQuery UI tooltip functionality by switching to the demo iframe, hovering over an age input field to trigger a tooltip, verifying the tooltip text, and entering a value in the field.

Starting URL: http://jqueryui.com/tooltip/

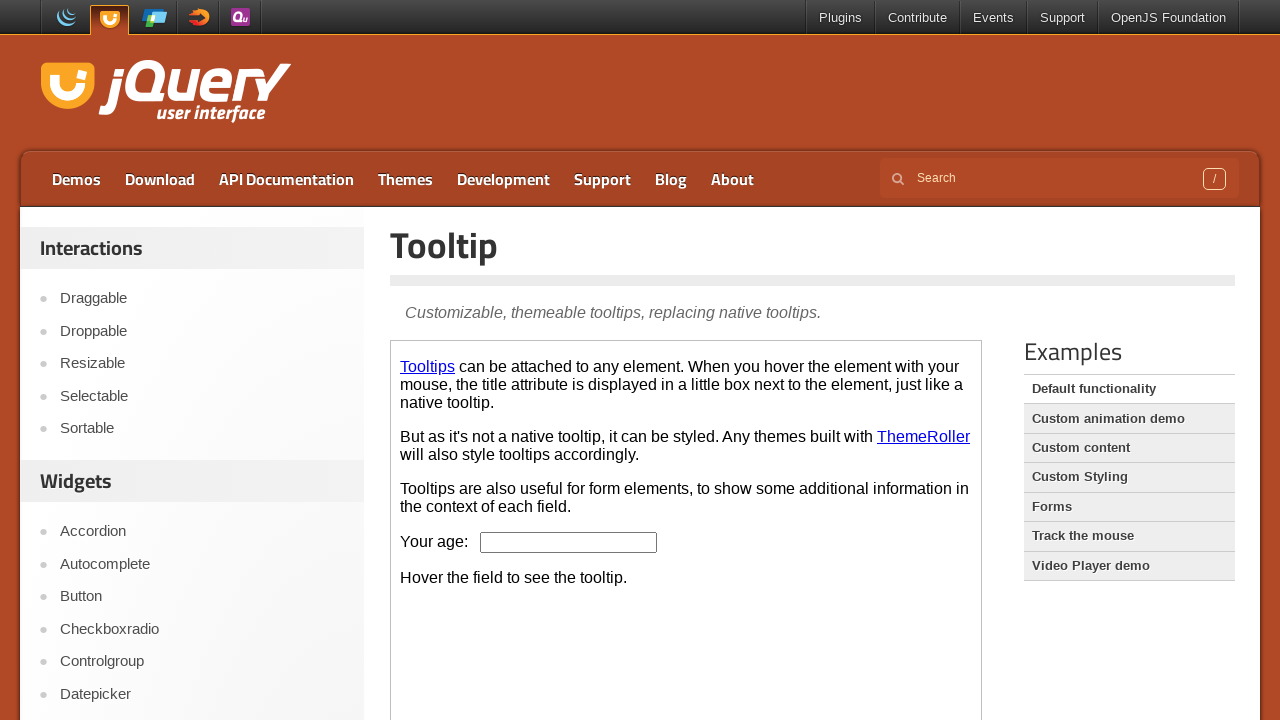

Located the demo iframe
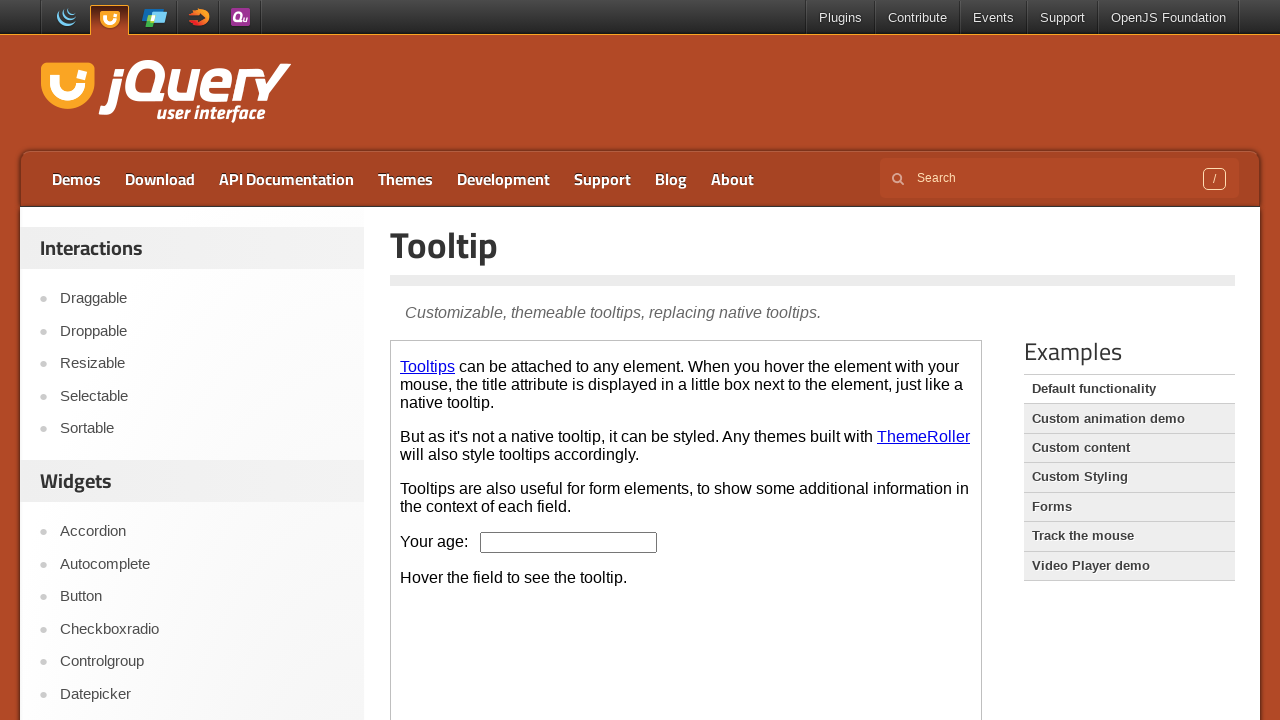

Pressed ArrowDown key in the age input field on .demo-frame >> internal:control=enter-frame >> #age
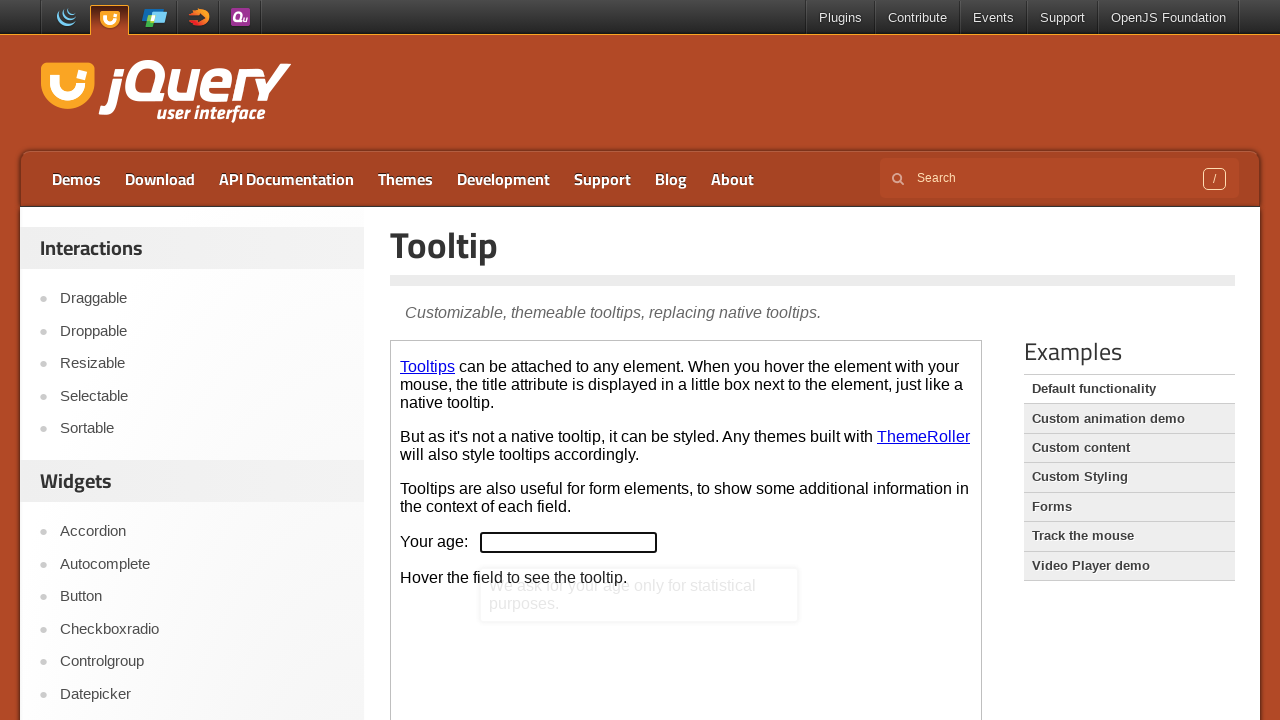

Hovered over the age input field to trigger tooltip at (569, 542) on .demo-frame >> internal:control=enter-frame >> #age
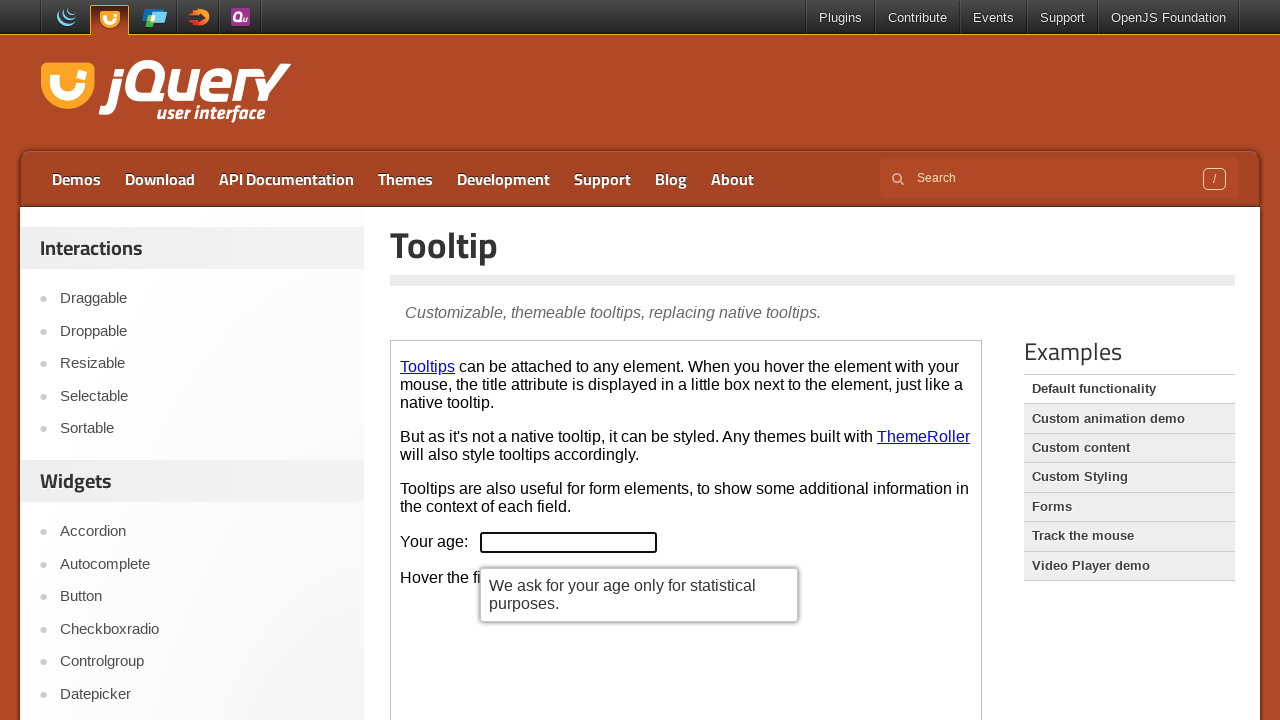

Tooltip appeared and is now visible
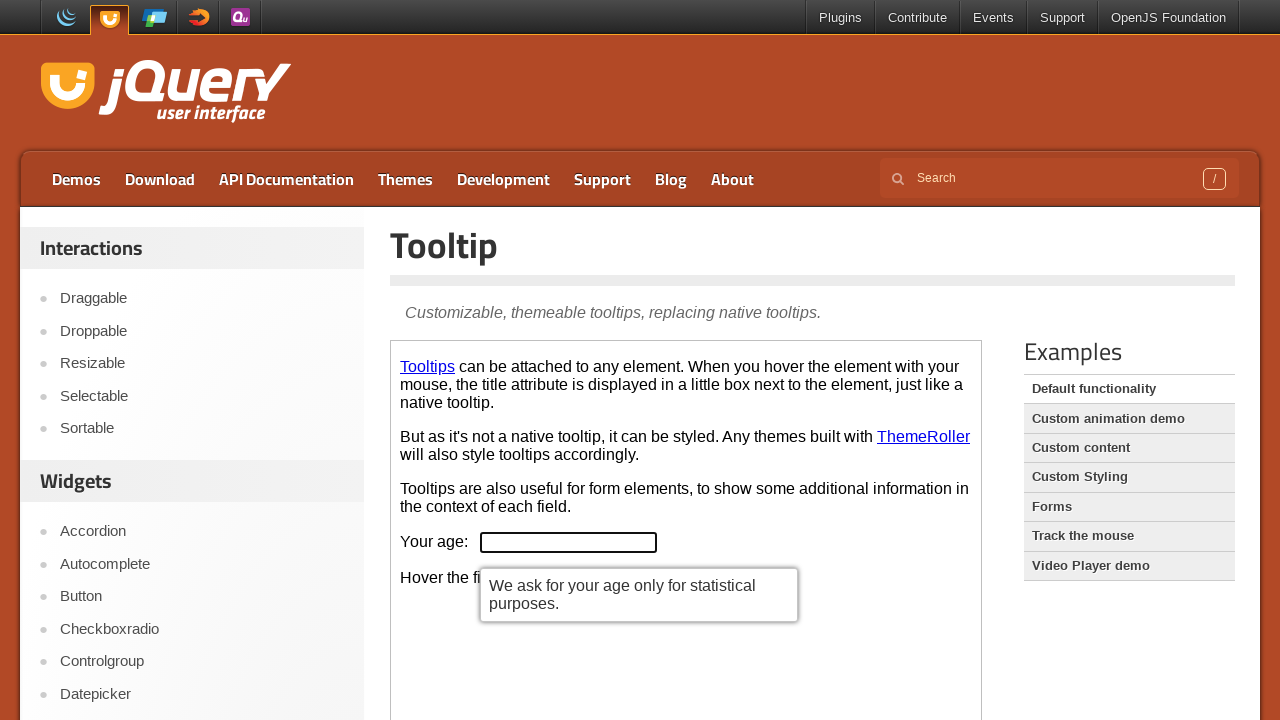

Retrieved tooltip text content
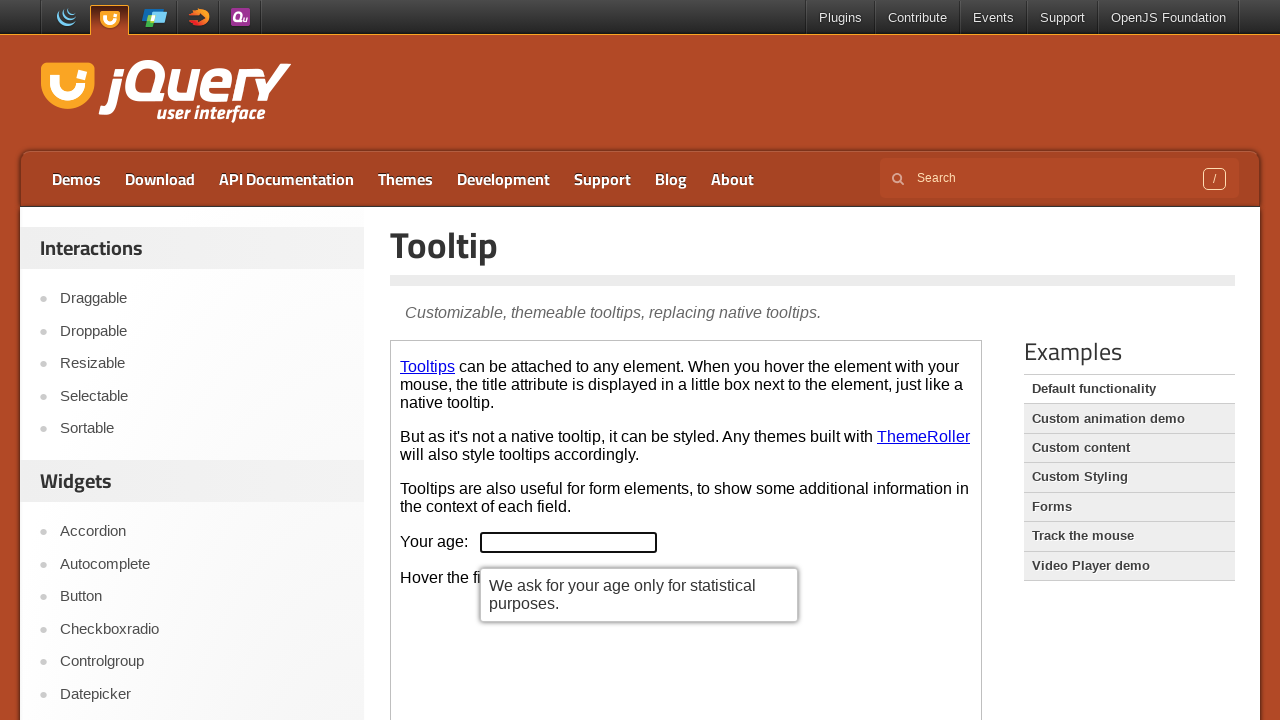

Verified tooltip text matches expected message
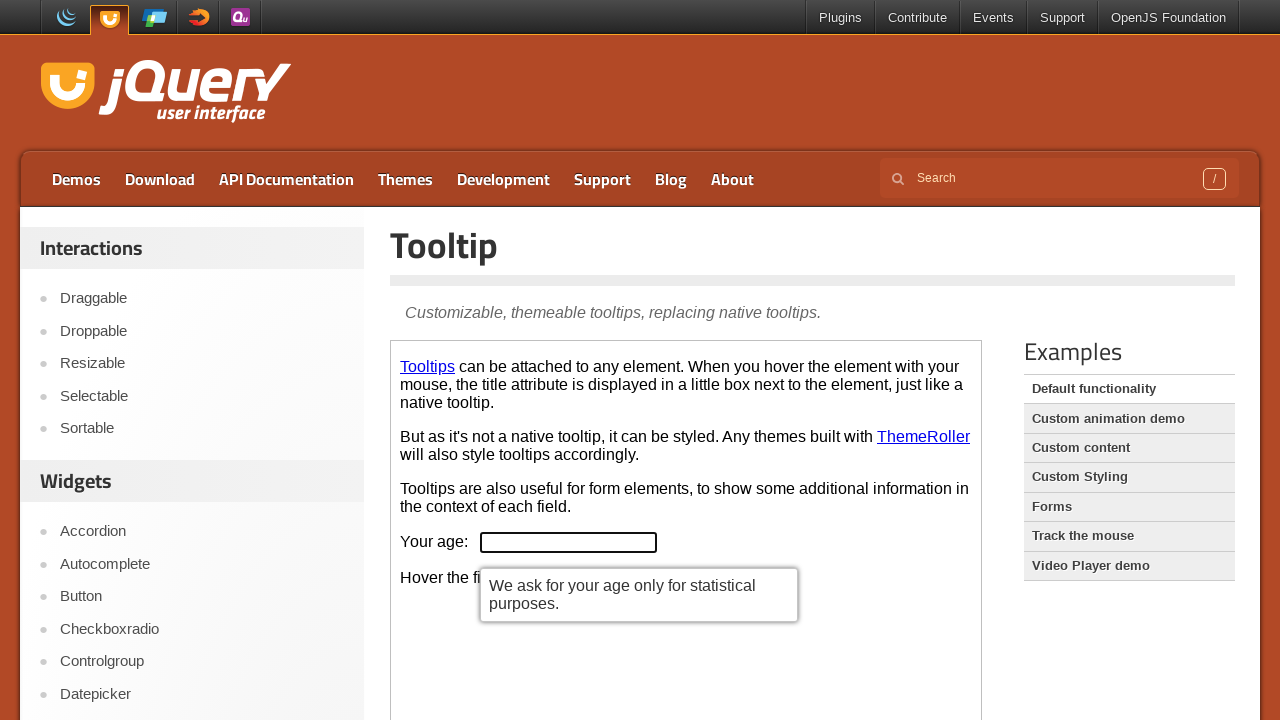

Entered '20' in the age input field on .demo-frame >> internal:control=enter-frame >> #age
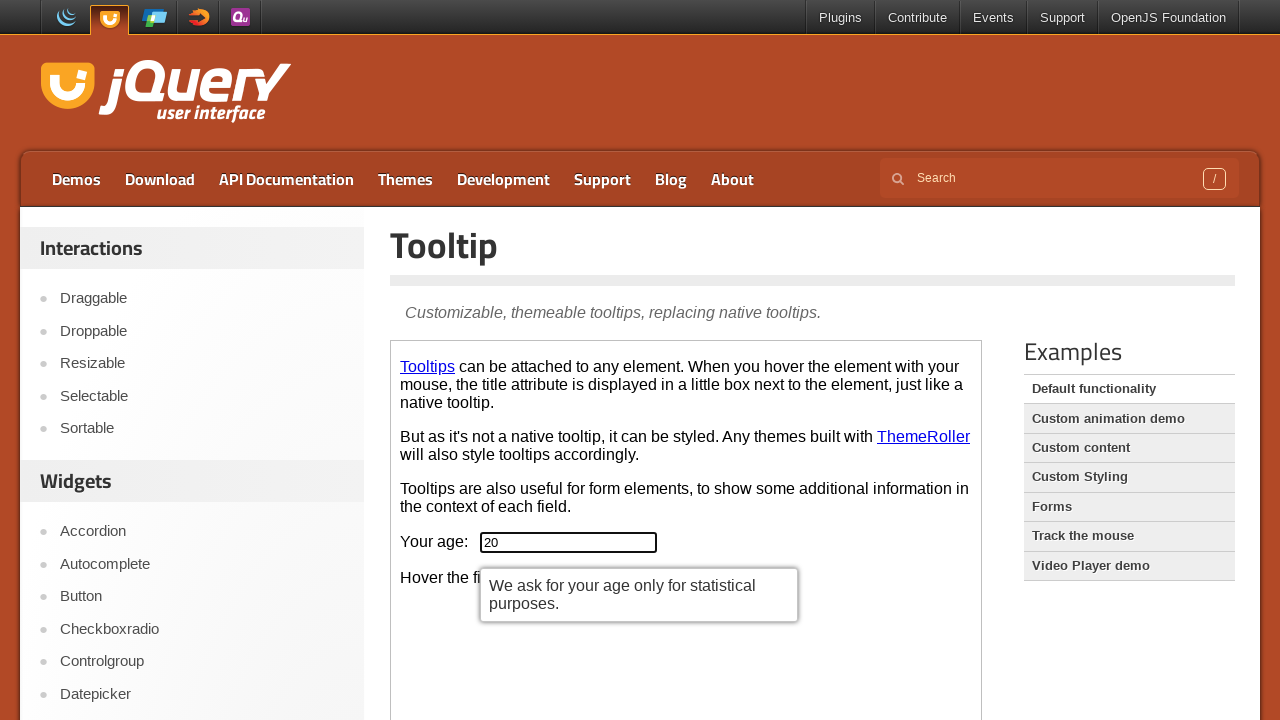

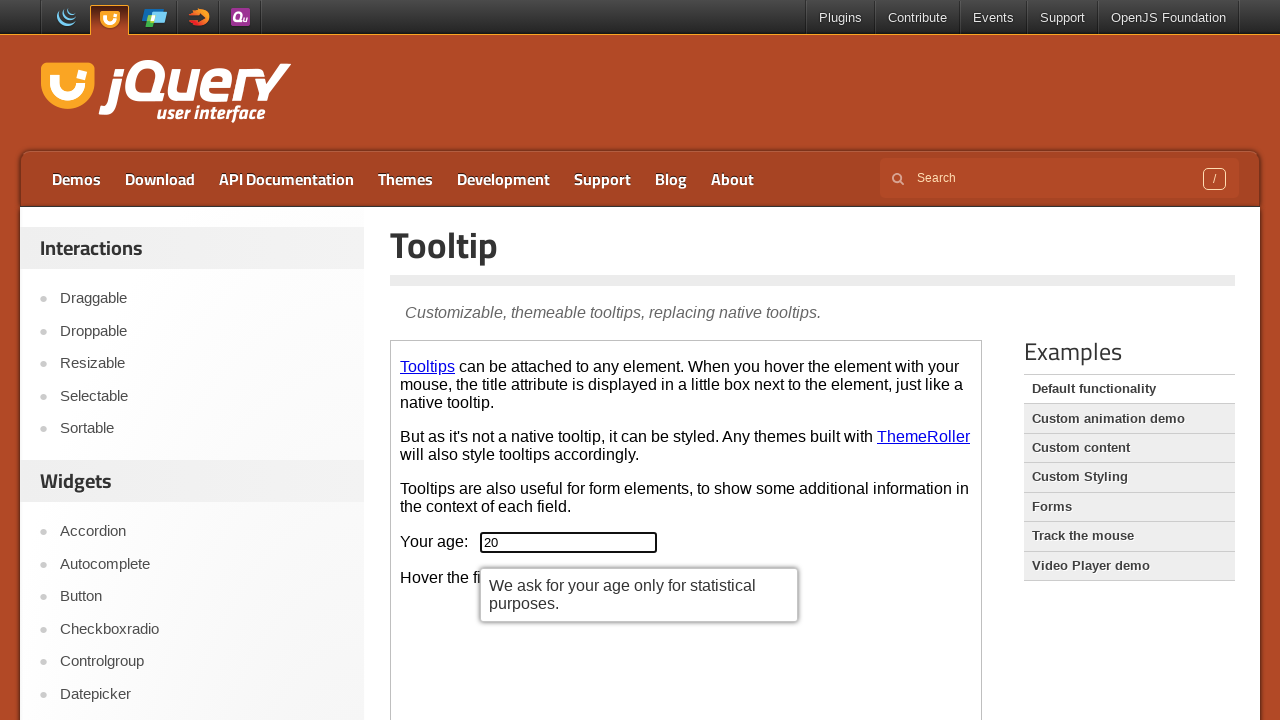